Tests JavaScript prompt dialog by clicking the third button, entering a name in the prompt, accepting it, and verifying the name appears in the result message

Starting URL: https://the-internet.herokuapp.com/javascript_alerts

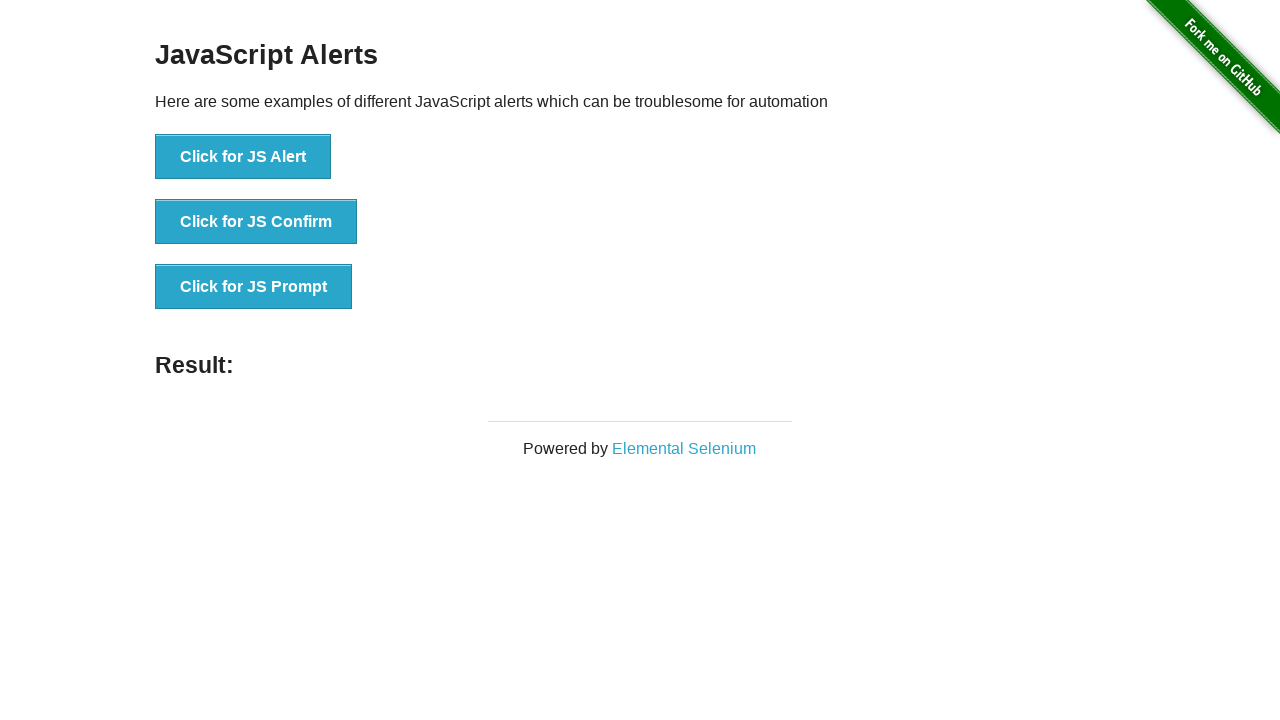

Set up dialog handler to accept prompt with 'Marcus'
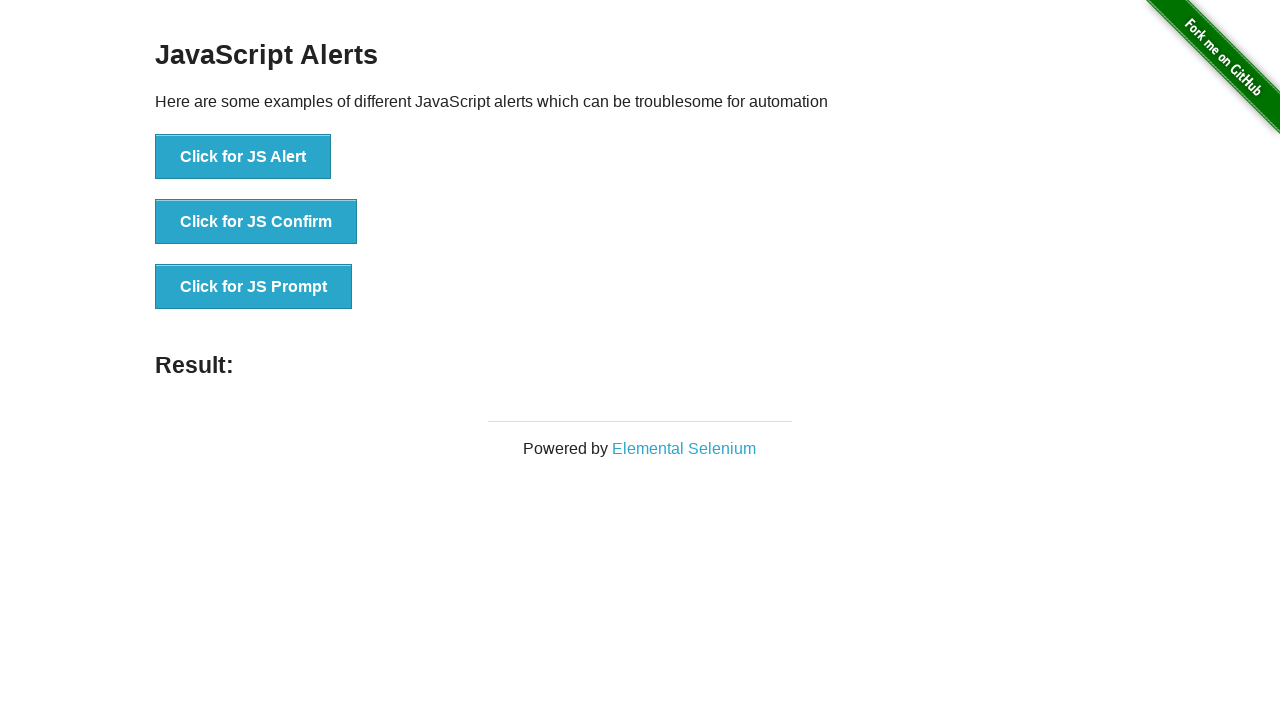

Clicked button to trigger JavaScript prompt dialog at (254, 287) on xpath=//*[@onclick='jsPrompt()']
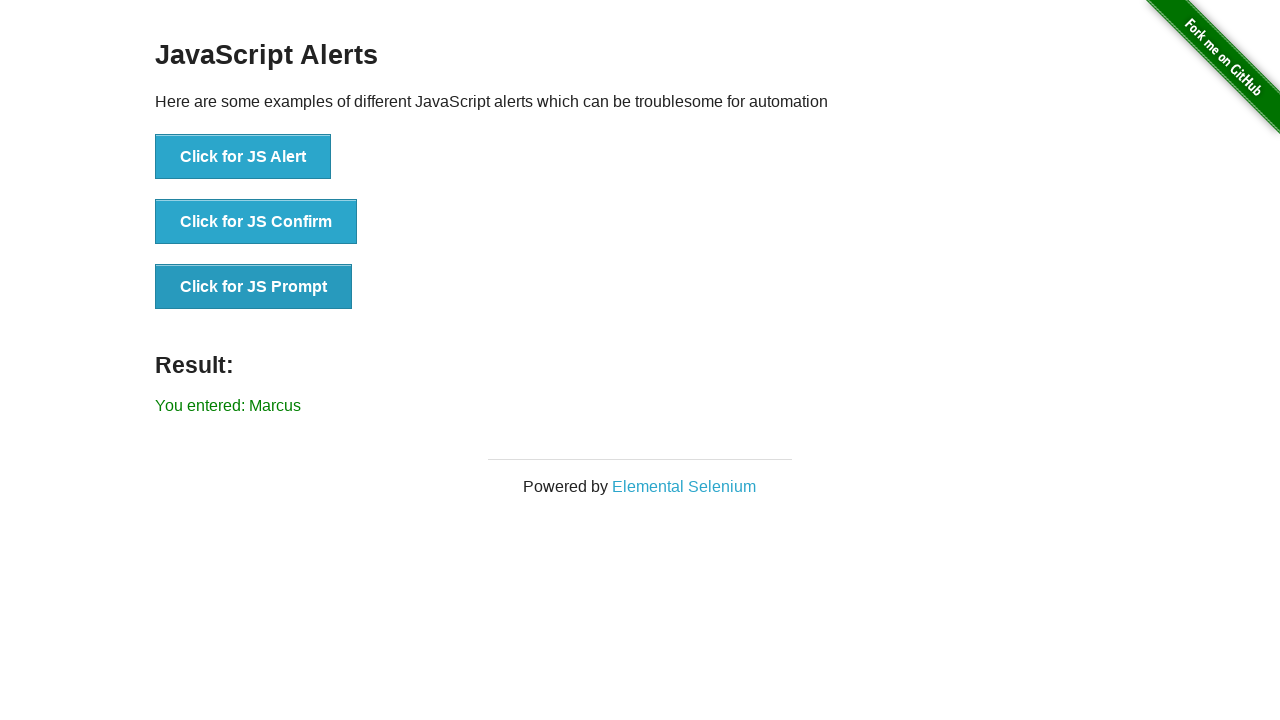

Result message element appeared after prompt was accepted
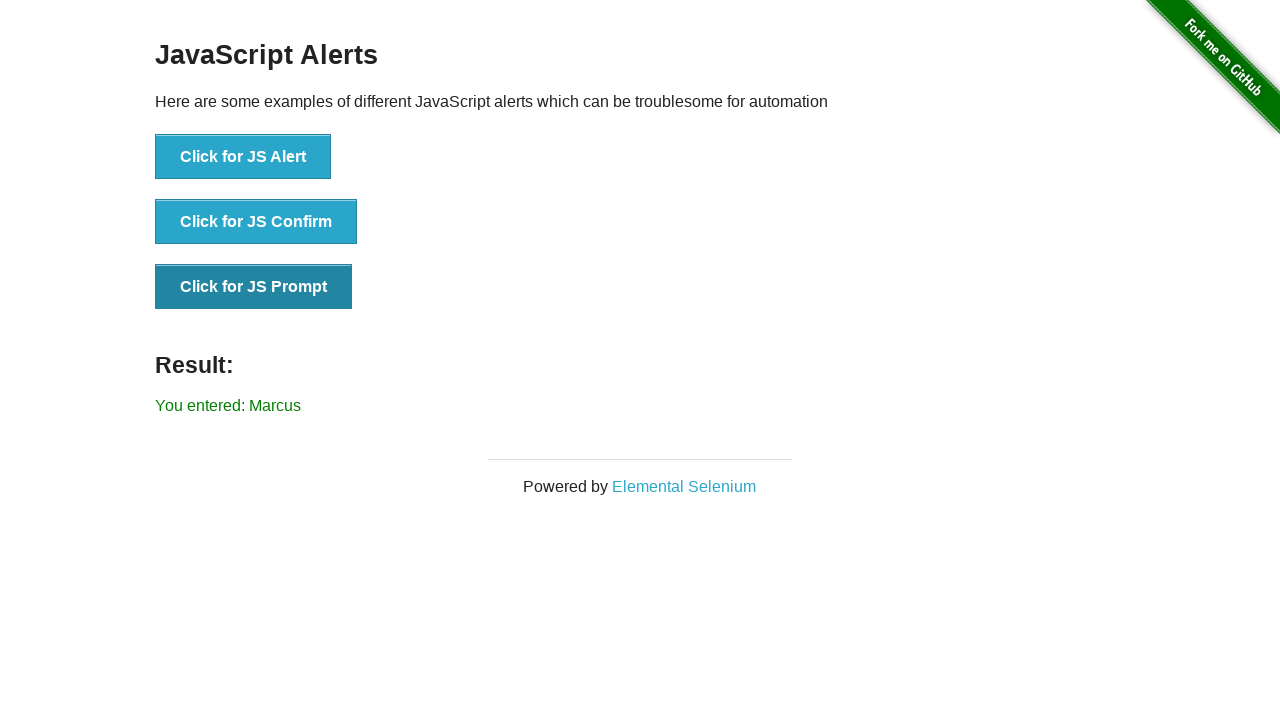

Retrieved result text content from page
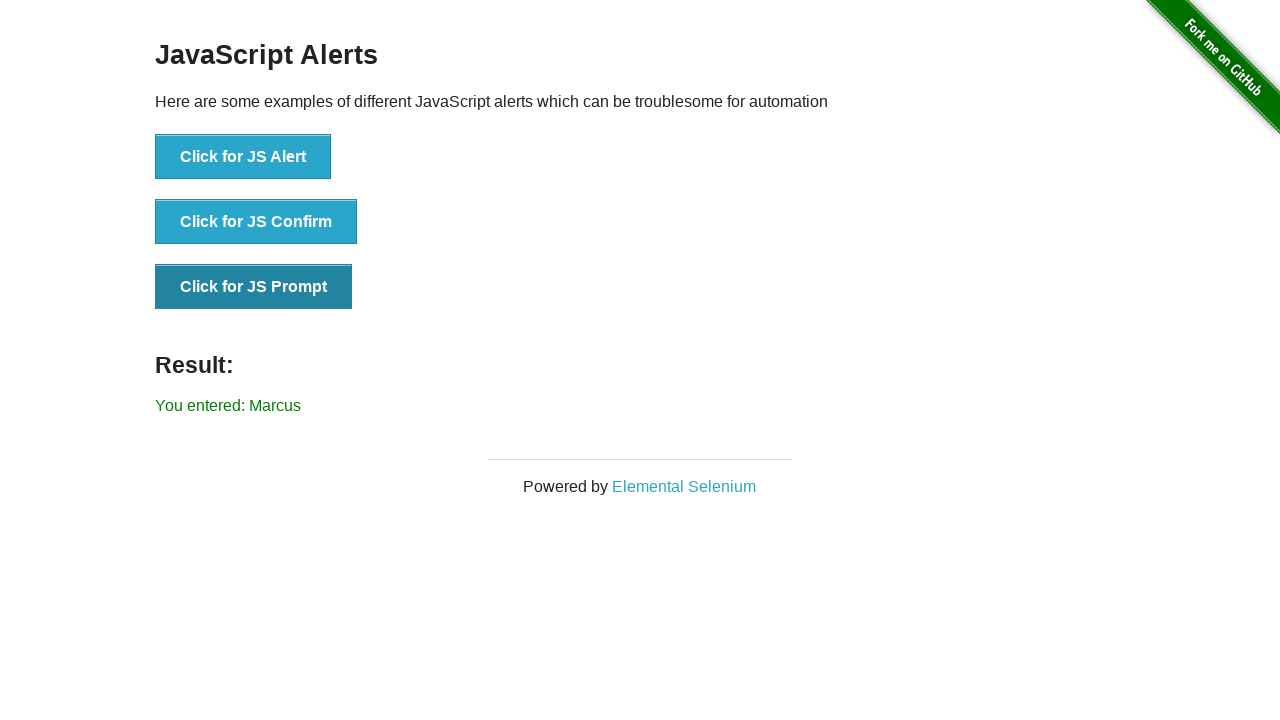

Verified that 'Marcus' appears in the result message
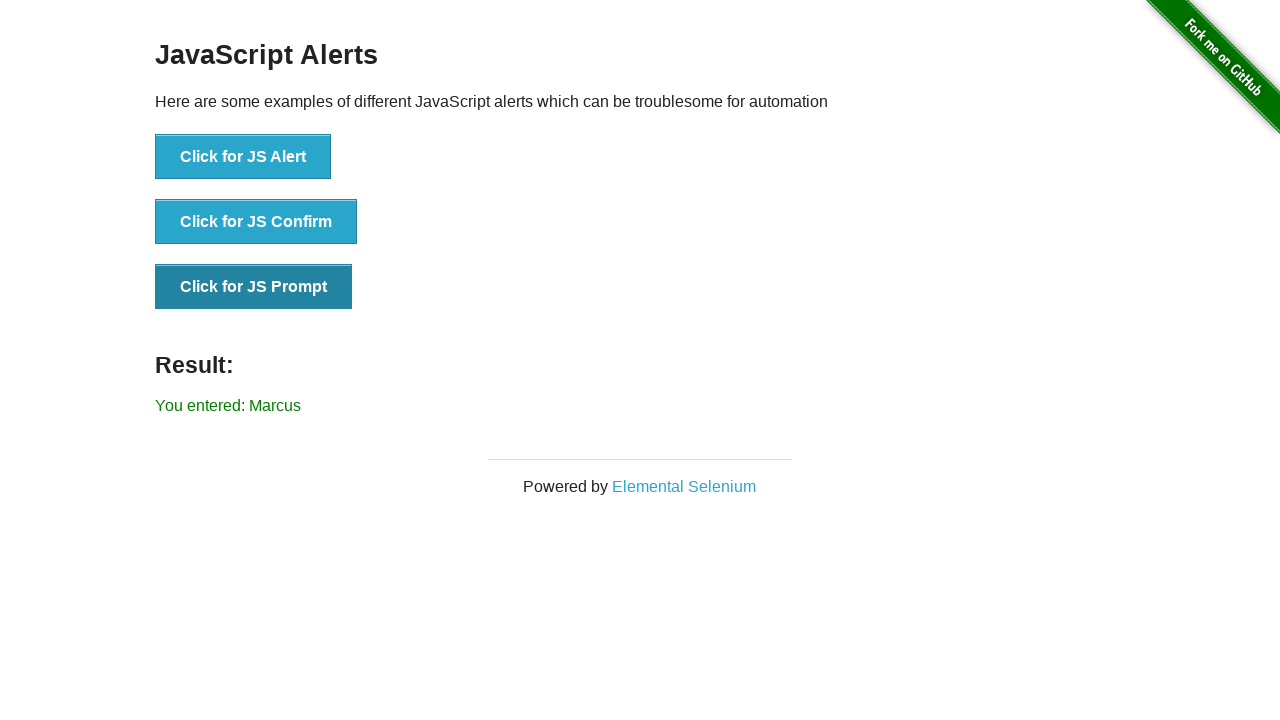

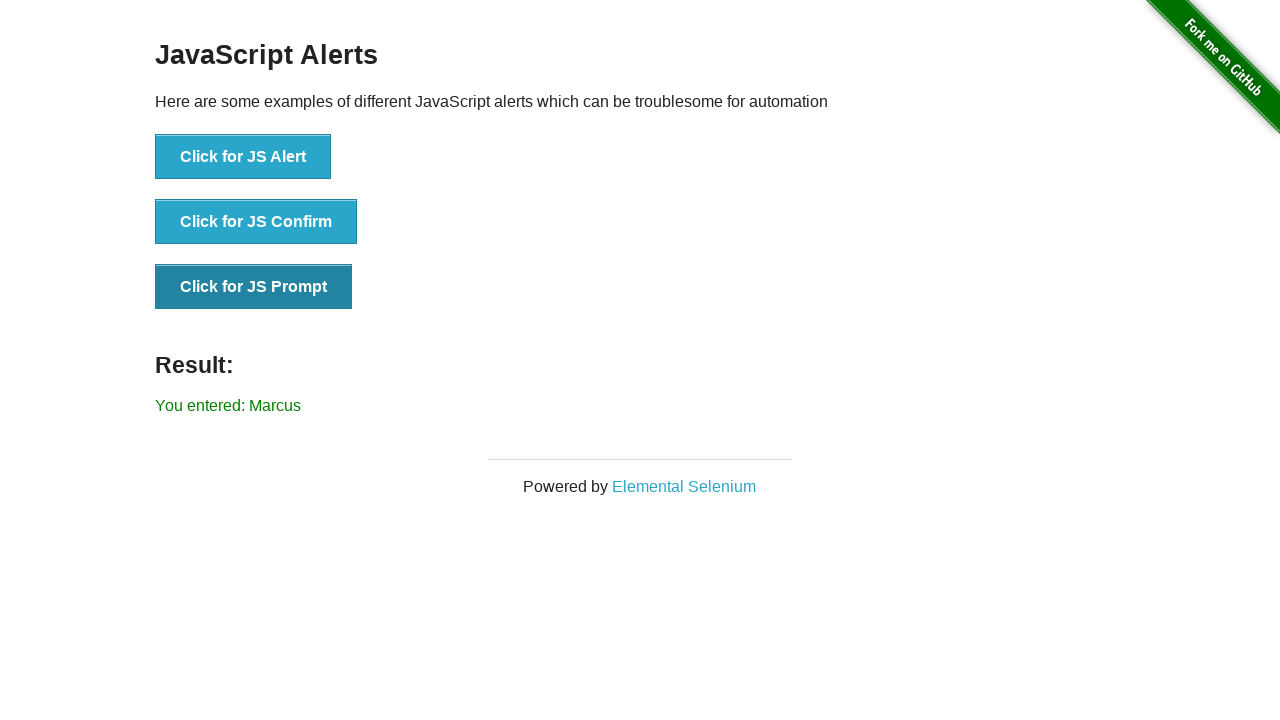